Navigates to the Air India website homepage and waits for the page to load, verifying the page is accessible.

Starting URL: https://www.airindia.com/

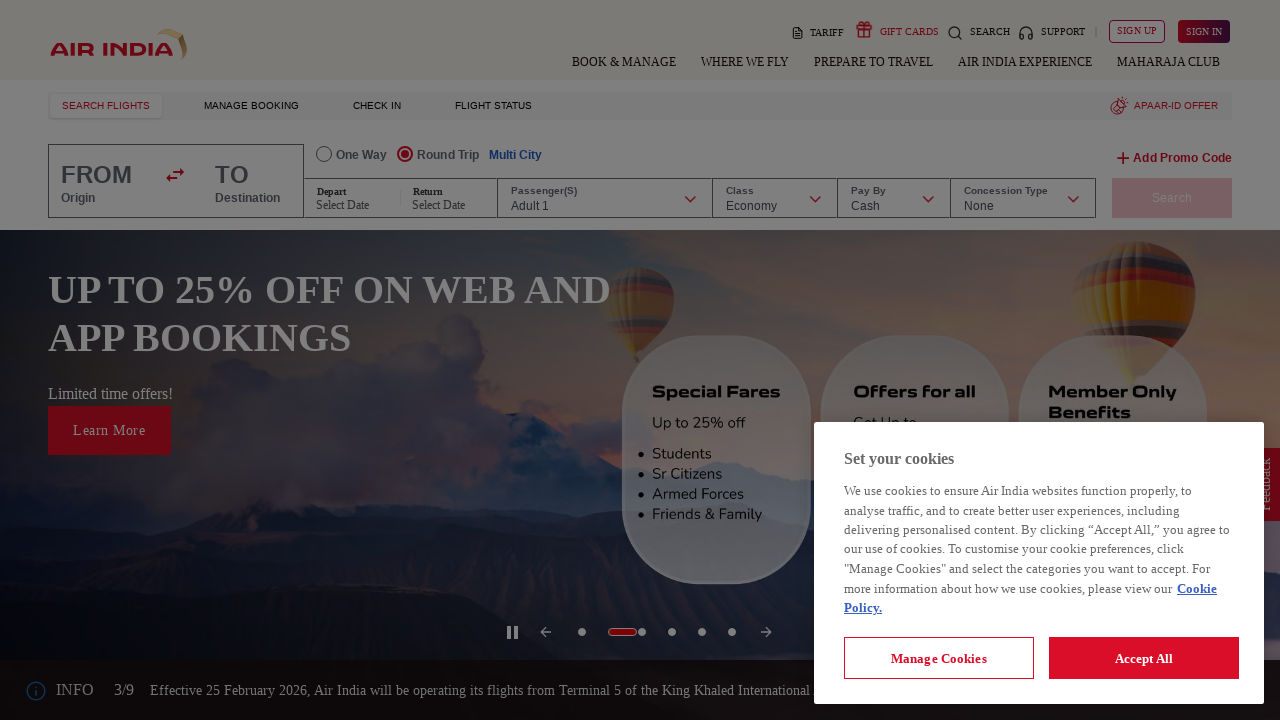

Navigated to Air India website homepage
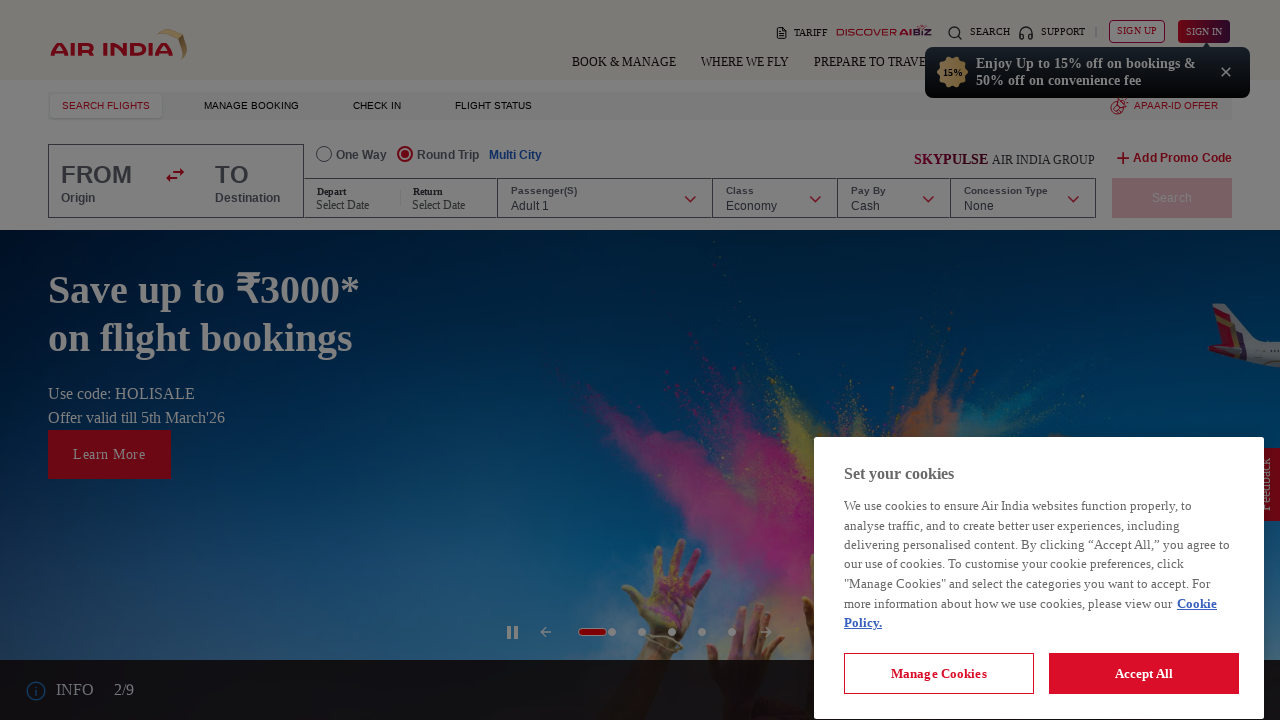

Page reached networkidle state
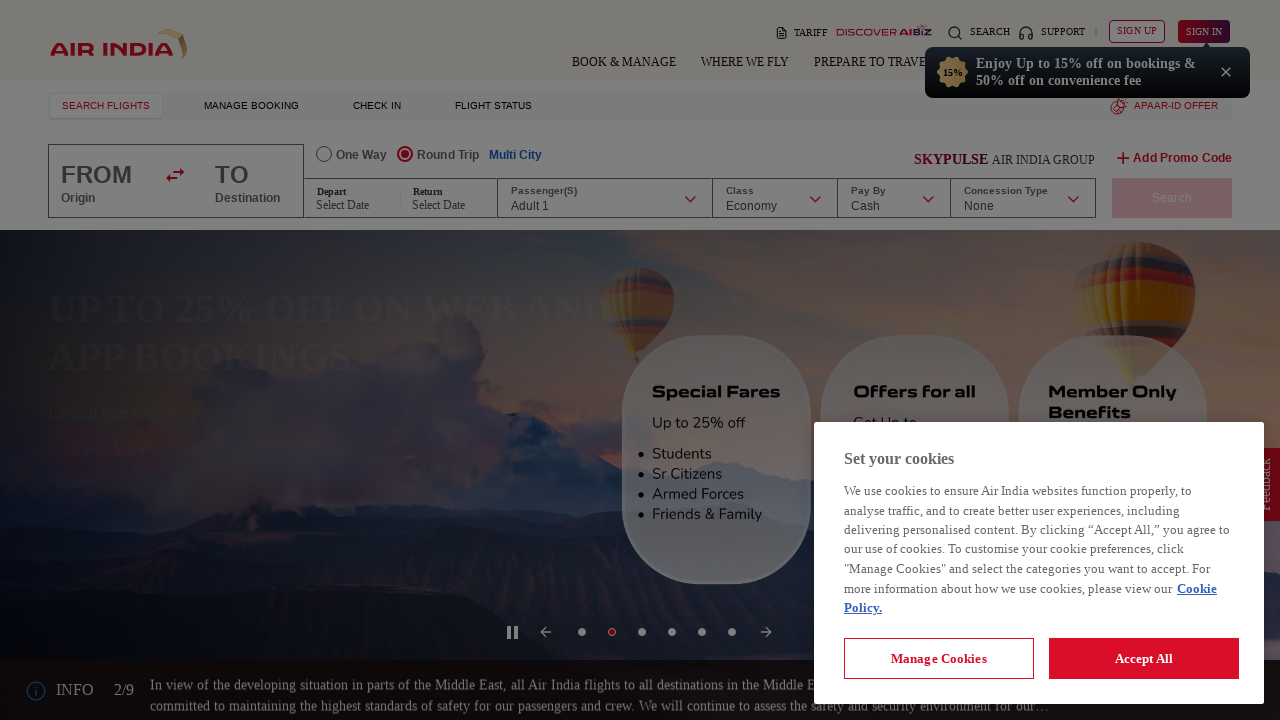

Body element is present and page is accessible
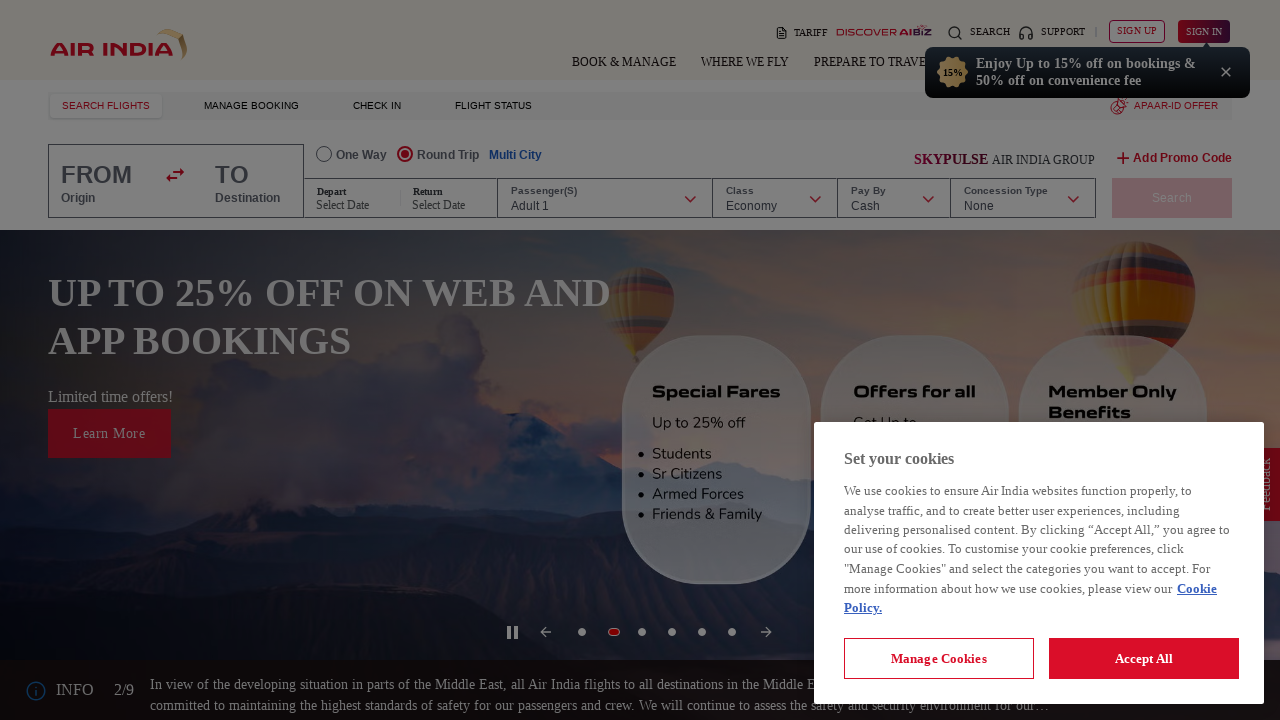

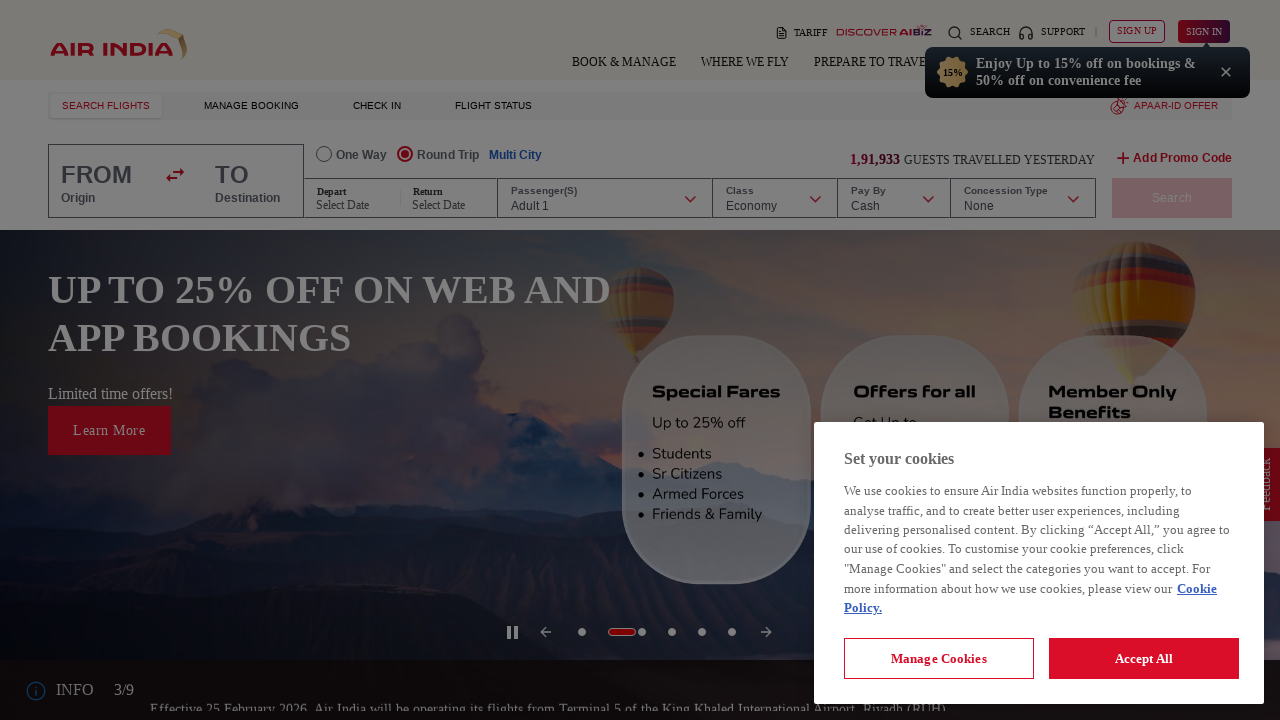